Navigates to the OrangeHRM login page and verifies it loads successfully

Starting URL: https://opensource-demo.orangehrmlive.com/web/index.php/auth/login

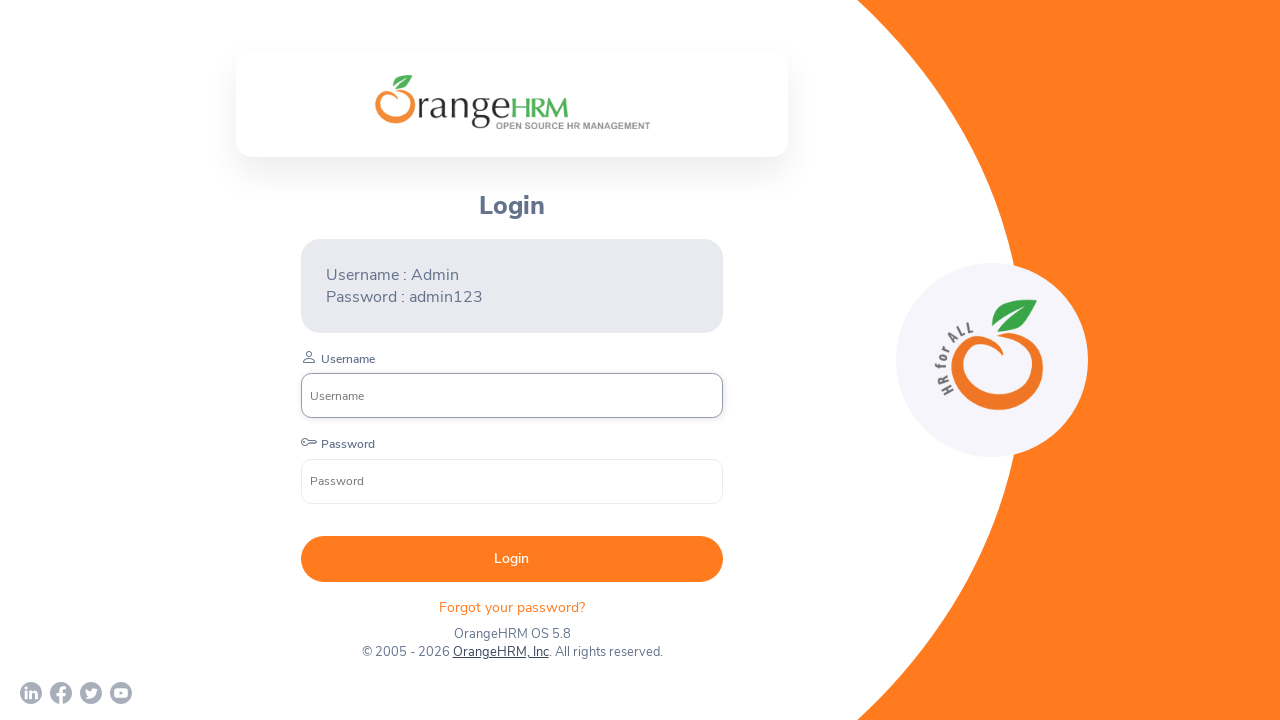

Navigated to OrangeHRM login page
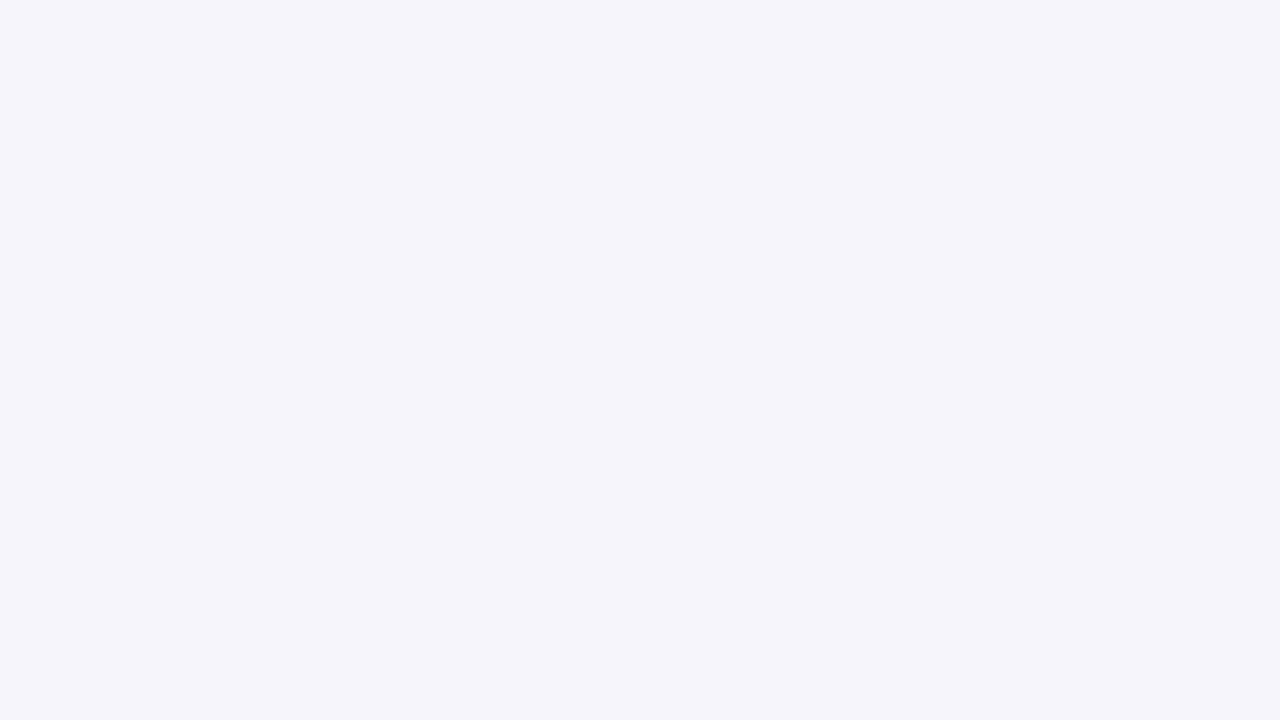

Login form loaded successfully - username input field is visible
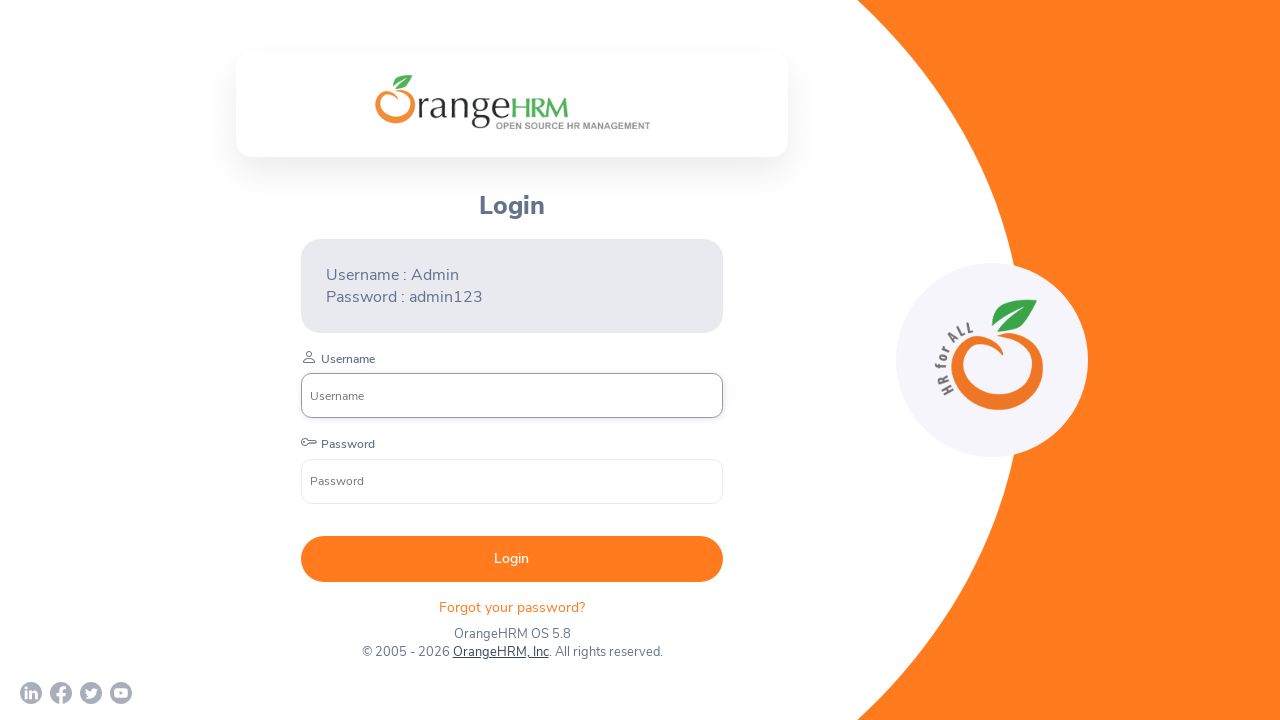

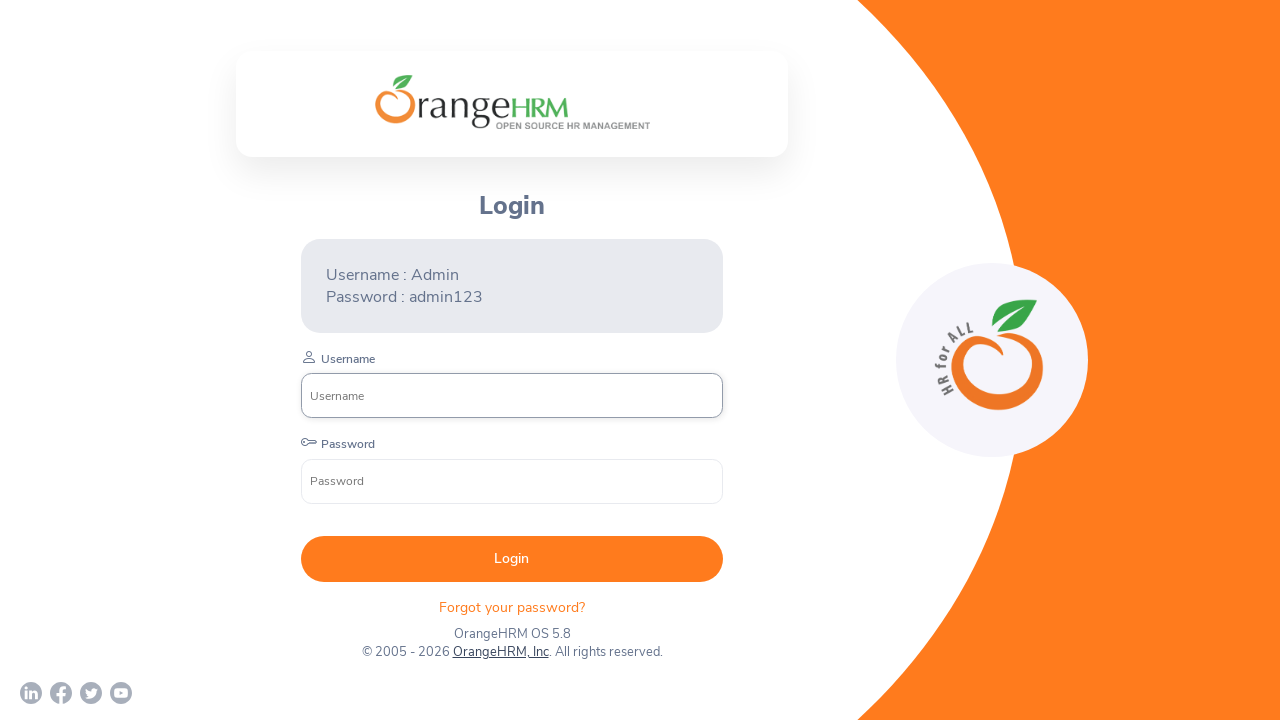